Tests a form submission by filling in name, email, and address fields, then verifying the submitted data is displayed

Starting URL: http://demoqa.com/text-box

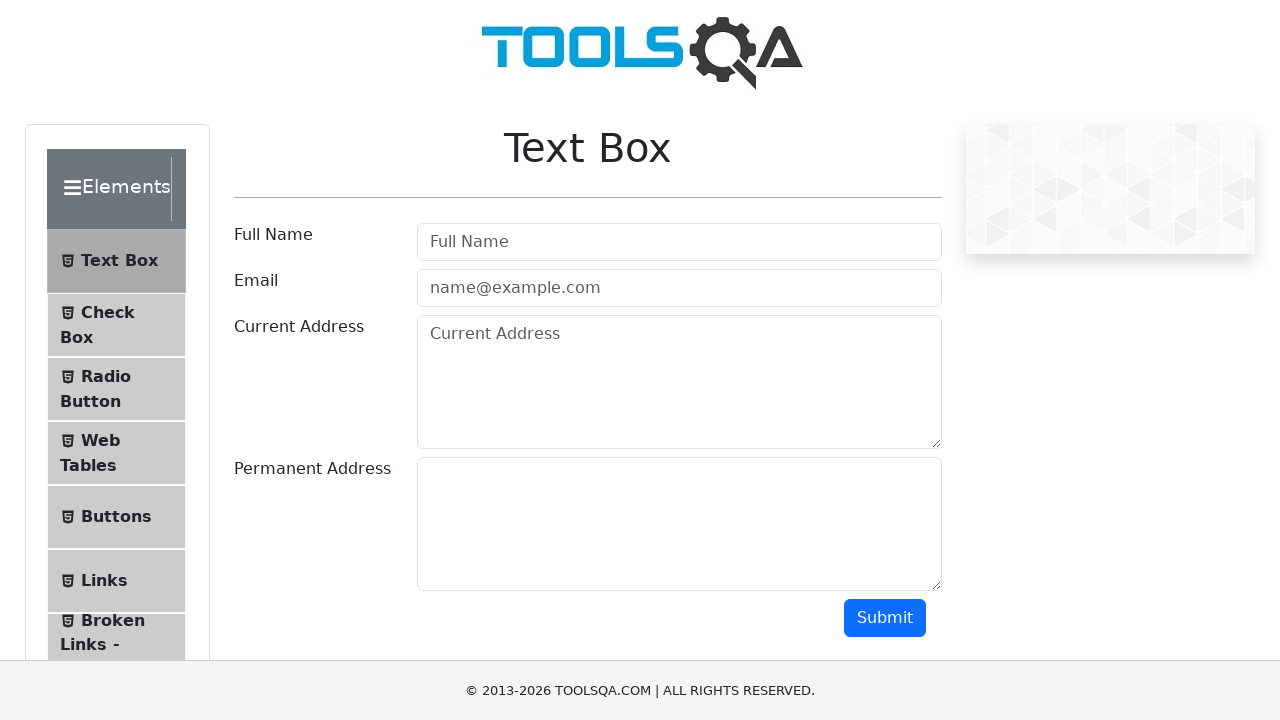

Filled in user name field with 'Automation' on #userName
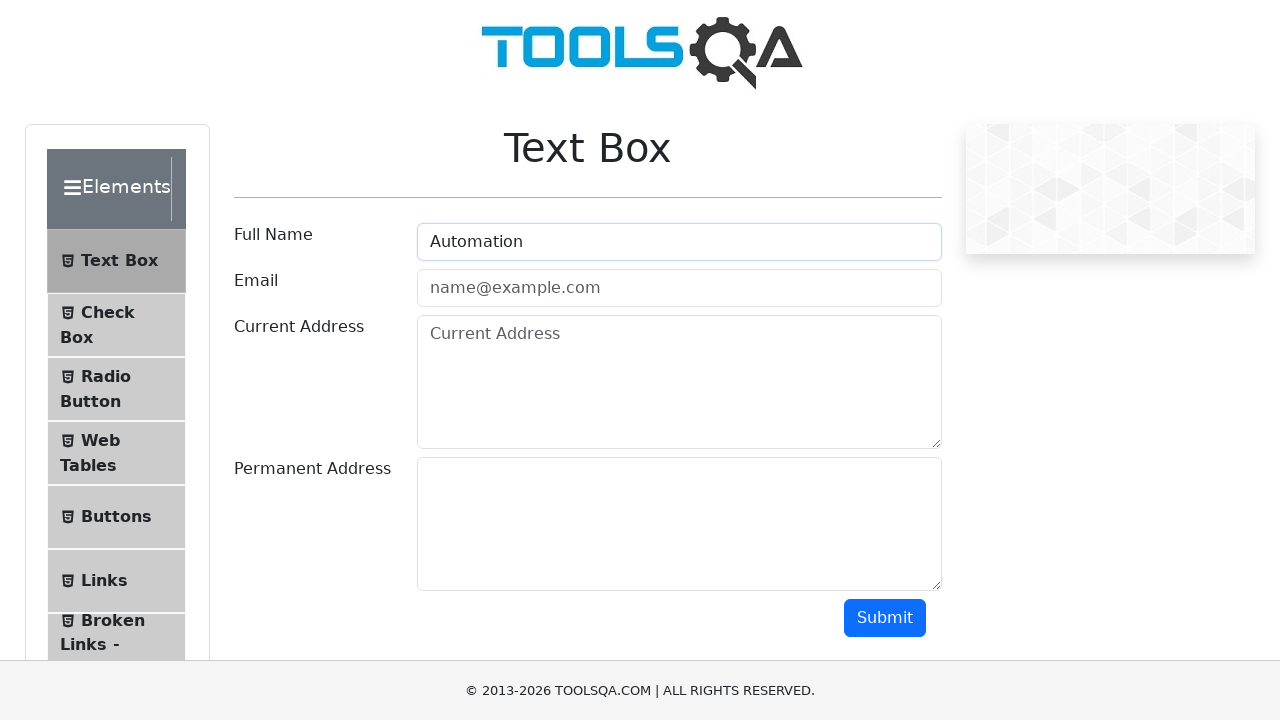

Filled in email field with 'Testing@gmail.com' on #userEmail
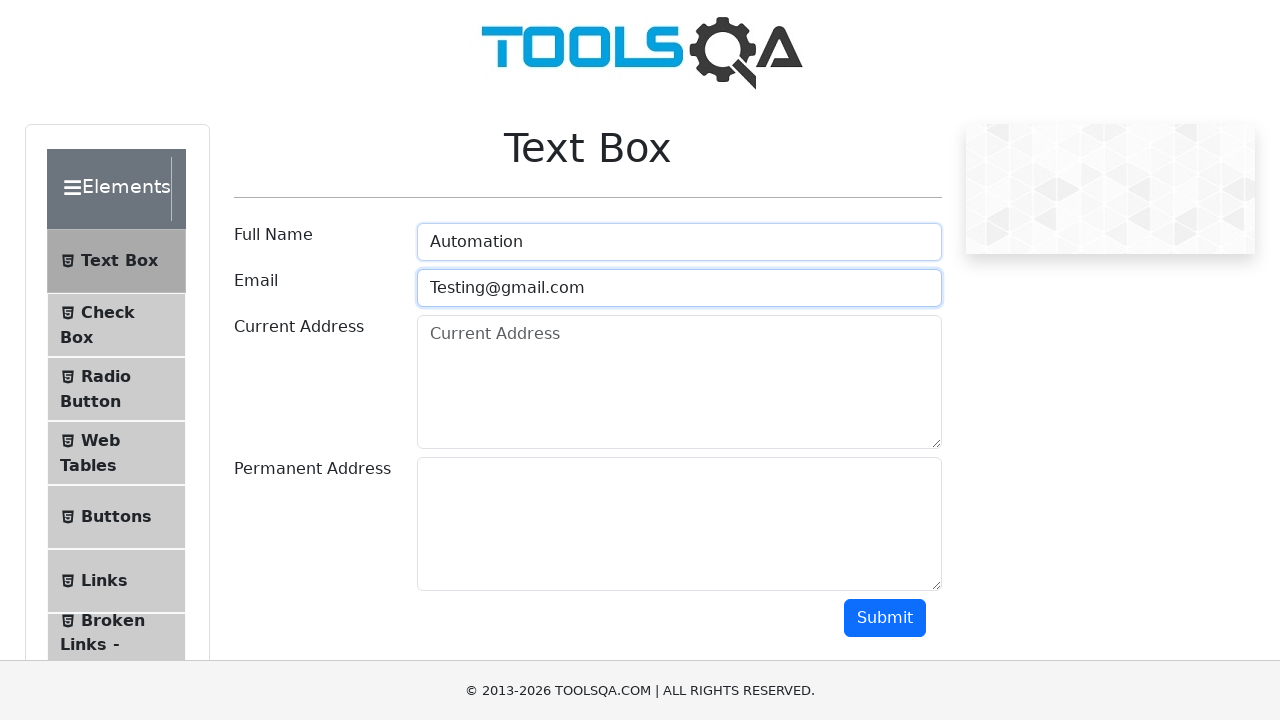

Filled in current address field with 'Testing Current Address part 1' on #currentAddress
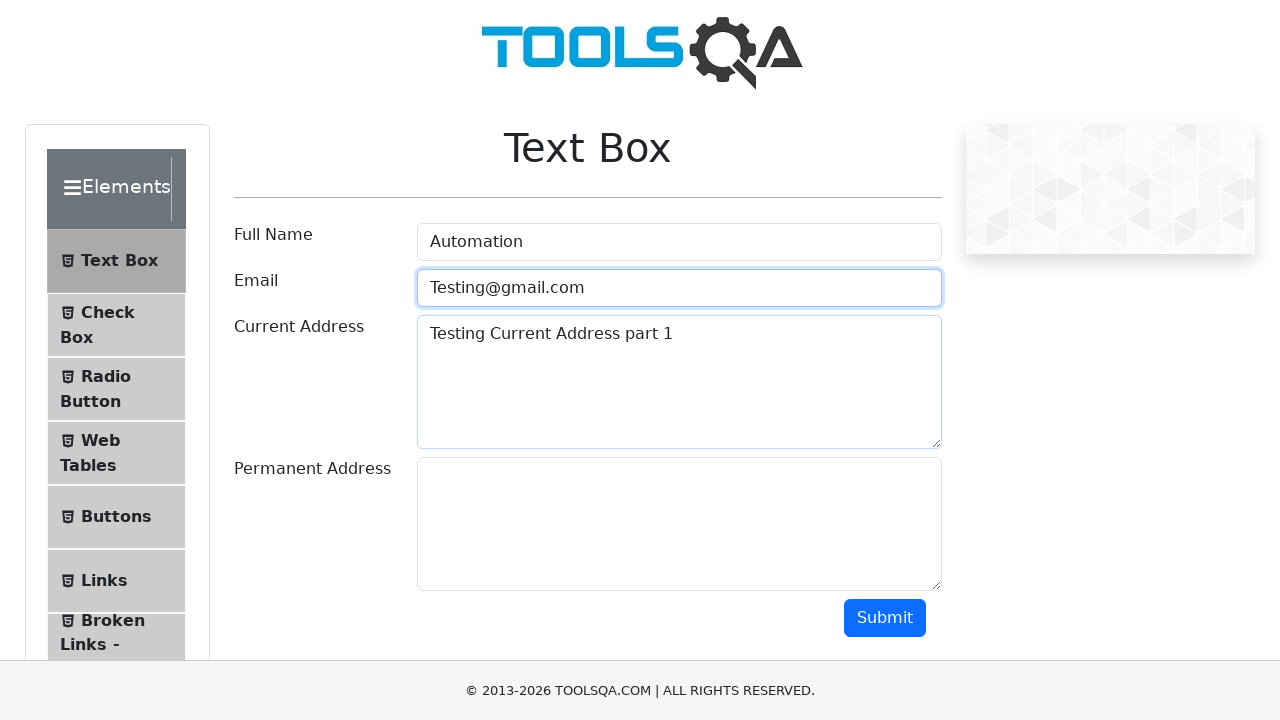

Filled in permanent address field with 'Testing Current Address part 2' on #permanentAddress
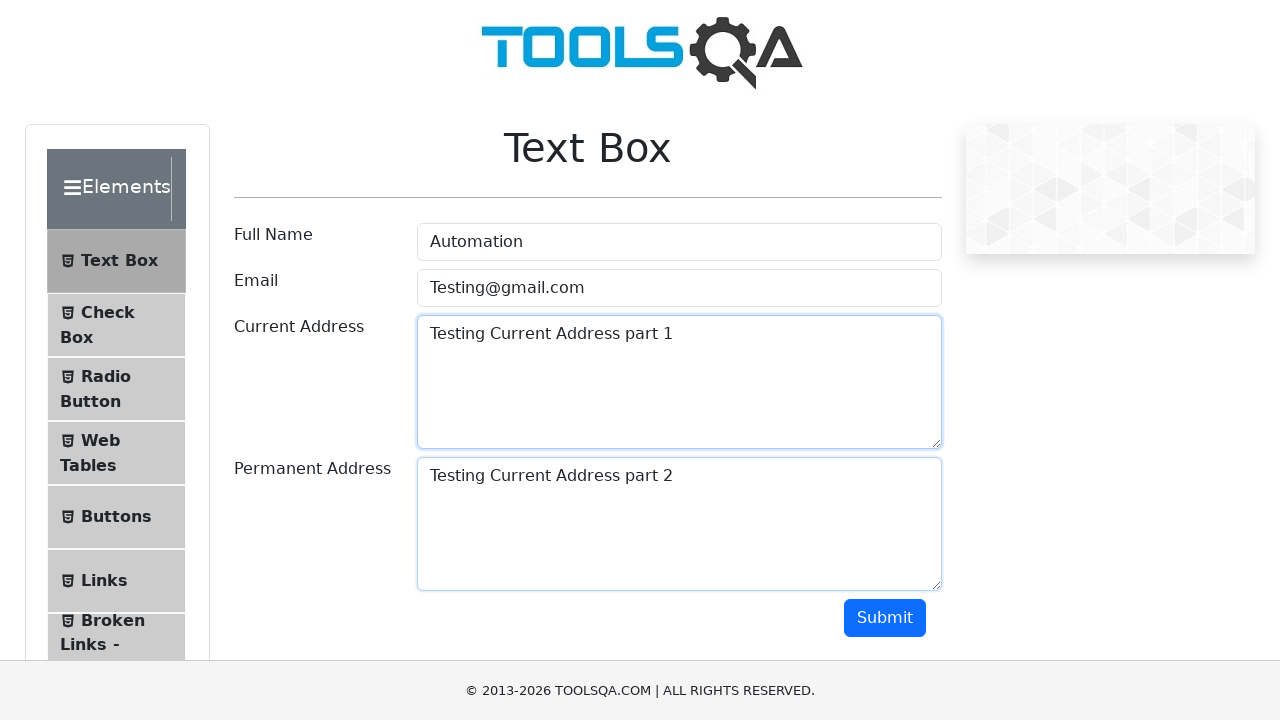

Clicked the submit button to submit the form at (885, 618) on #submit
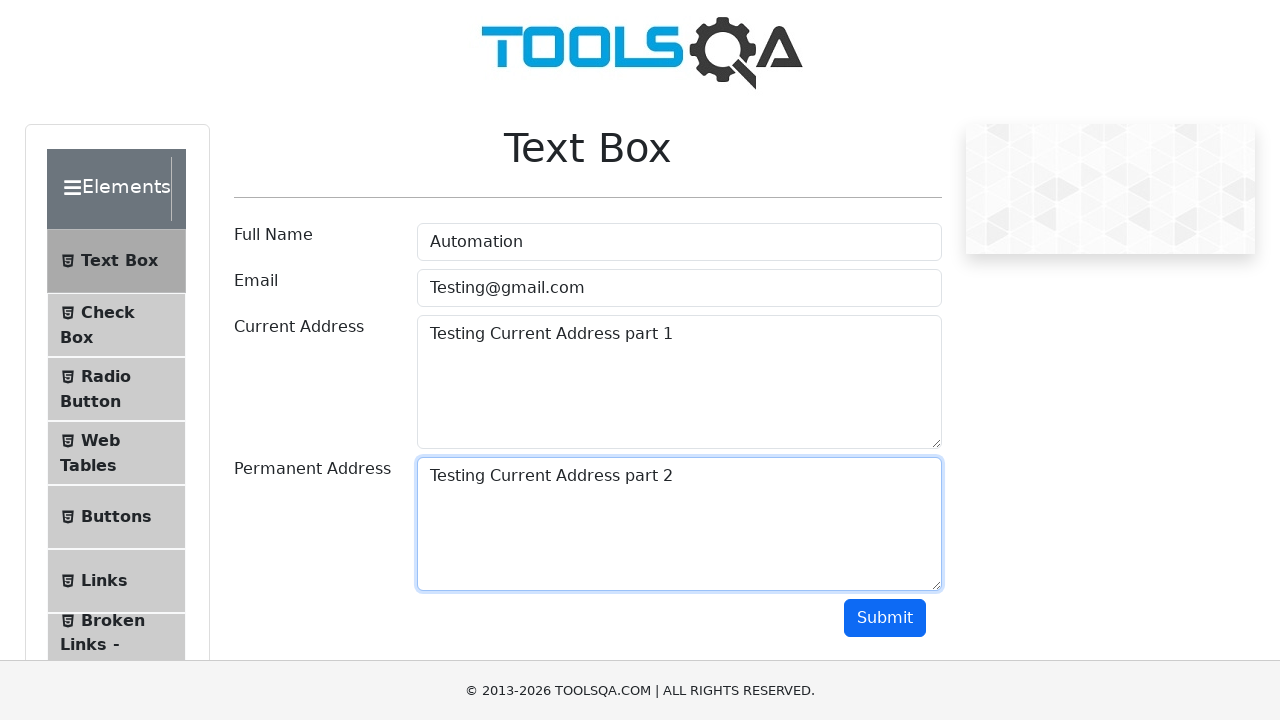

Form submission completed and submitted data is now displayed
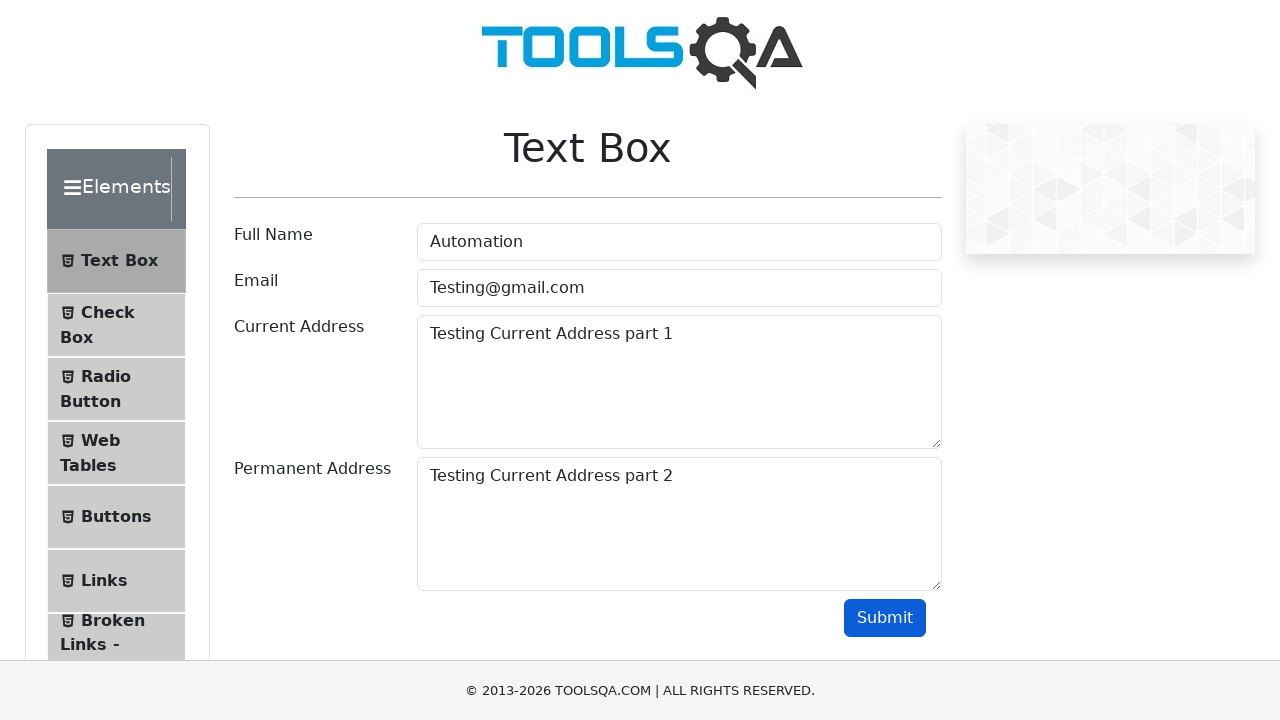

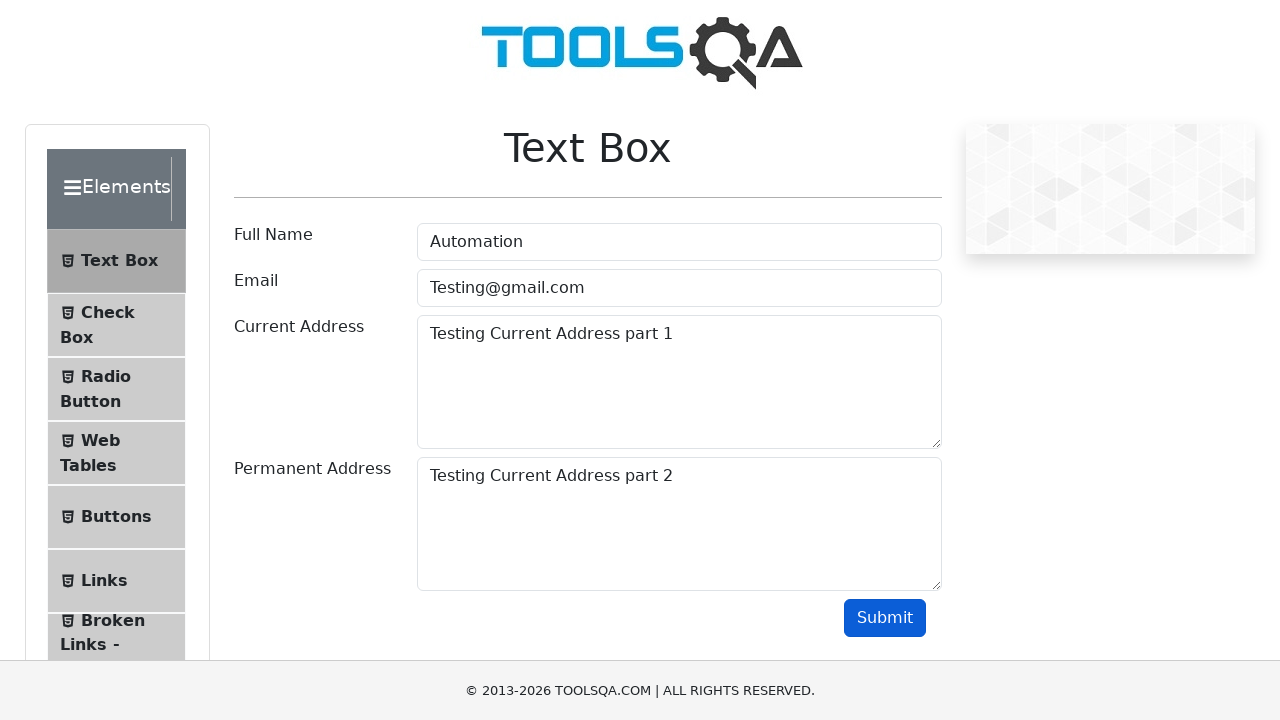